Tests hover functionality by moving the mouse over an avatar image and verifying that the caption with additional user information becomes visible.

Starting URL: http://the-internet.herokuapp.com/hovers

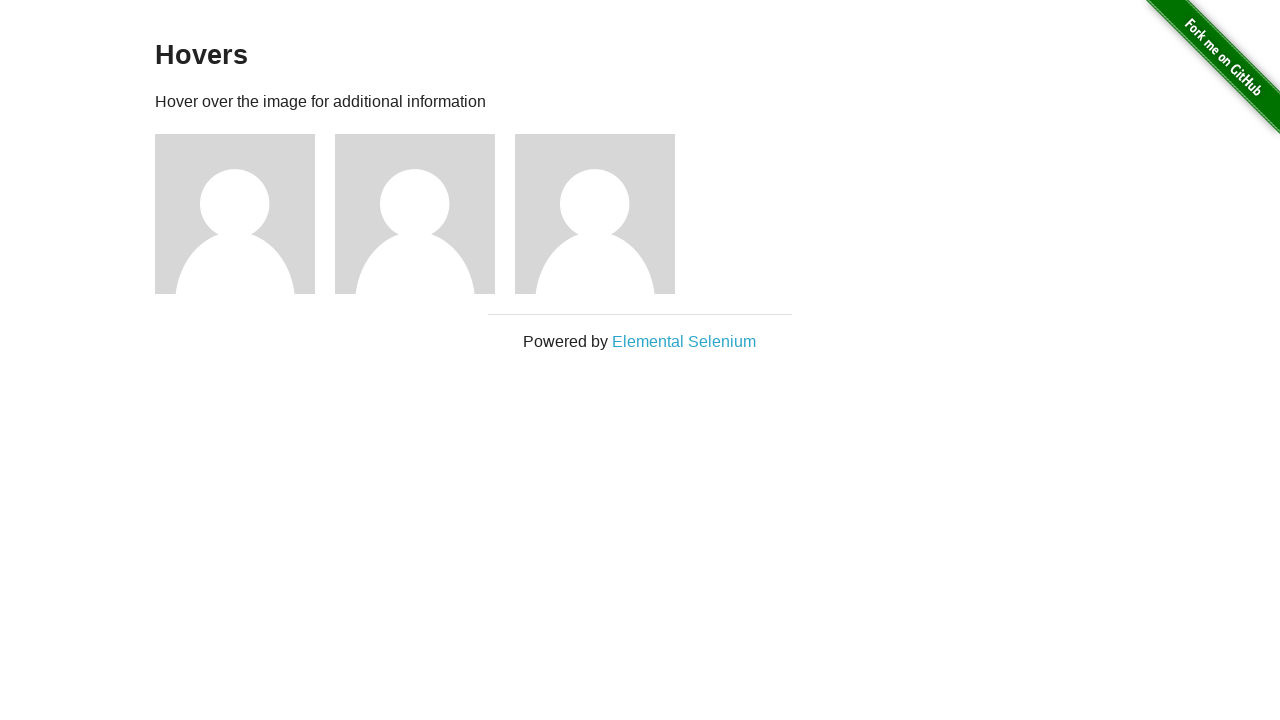

Located the first avatar figure element
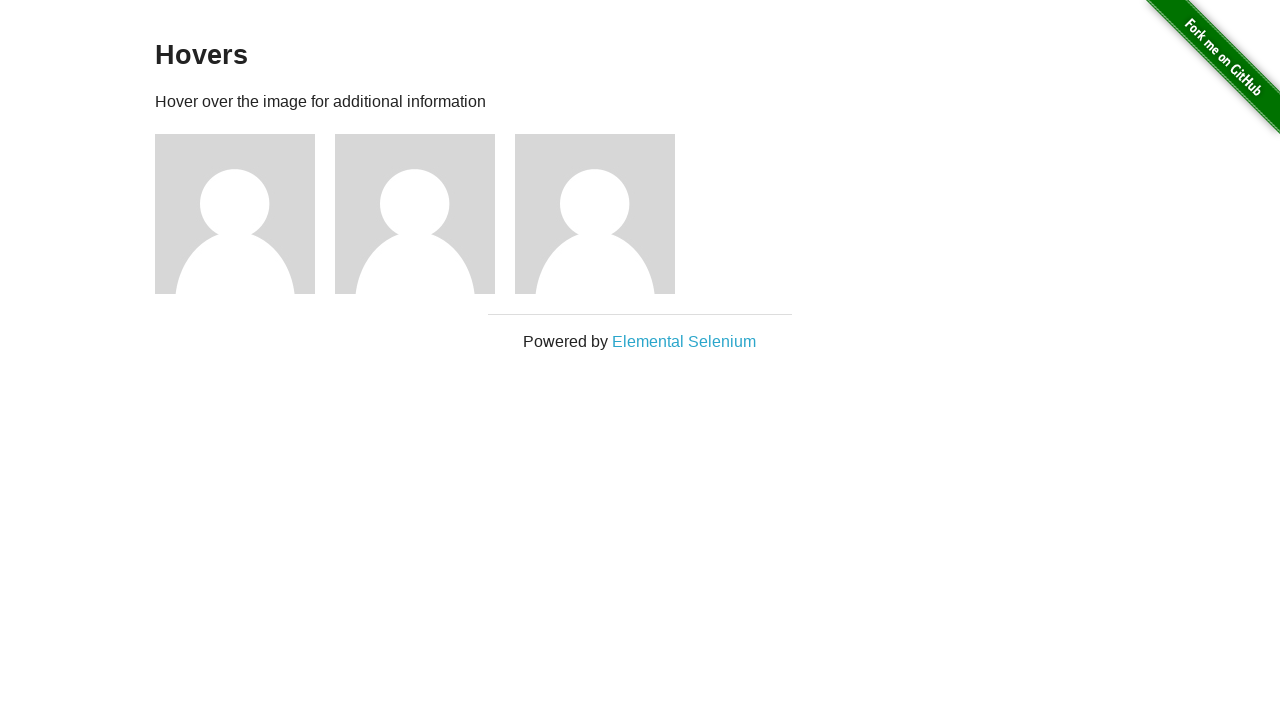

Hovered over the avatar image at (245, 214) on .figure >> nth=0
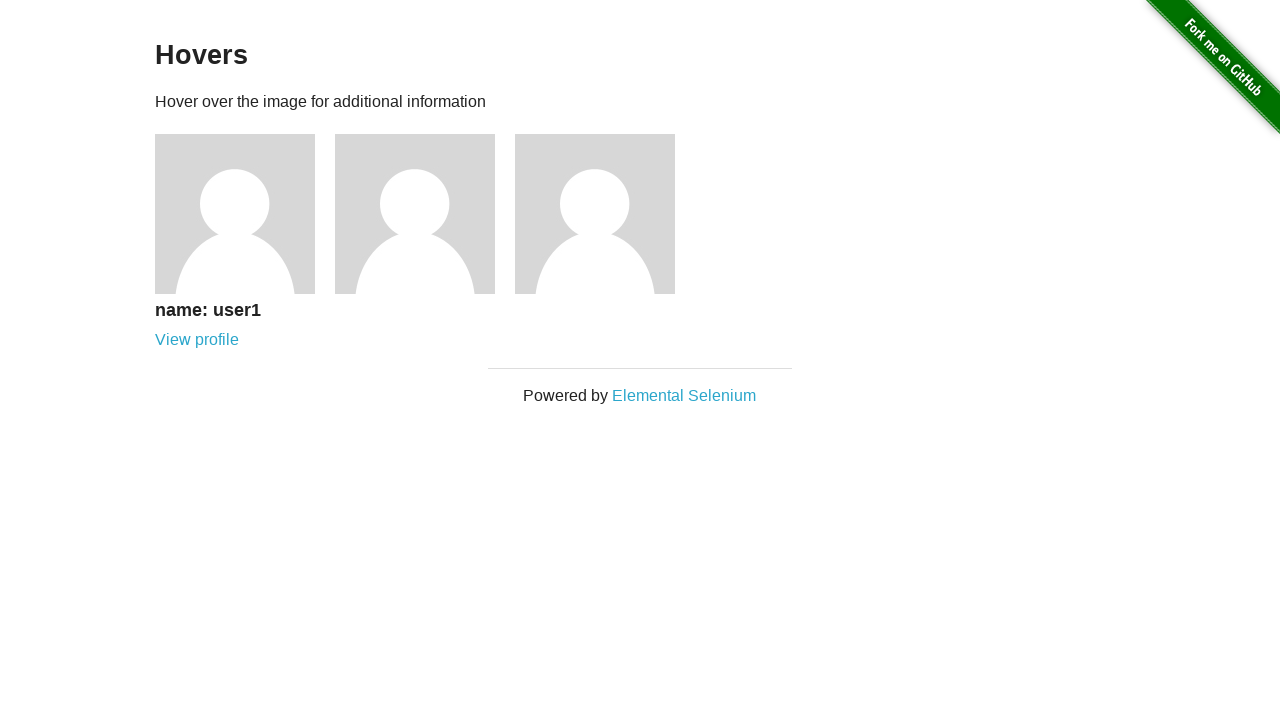

Located the caption element
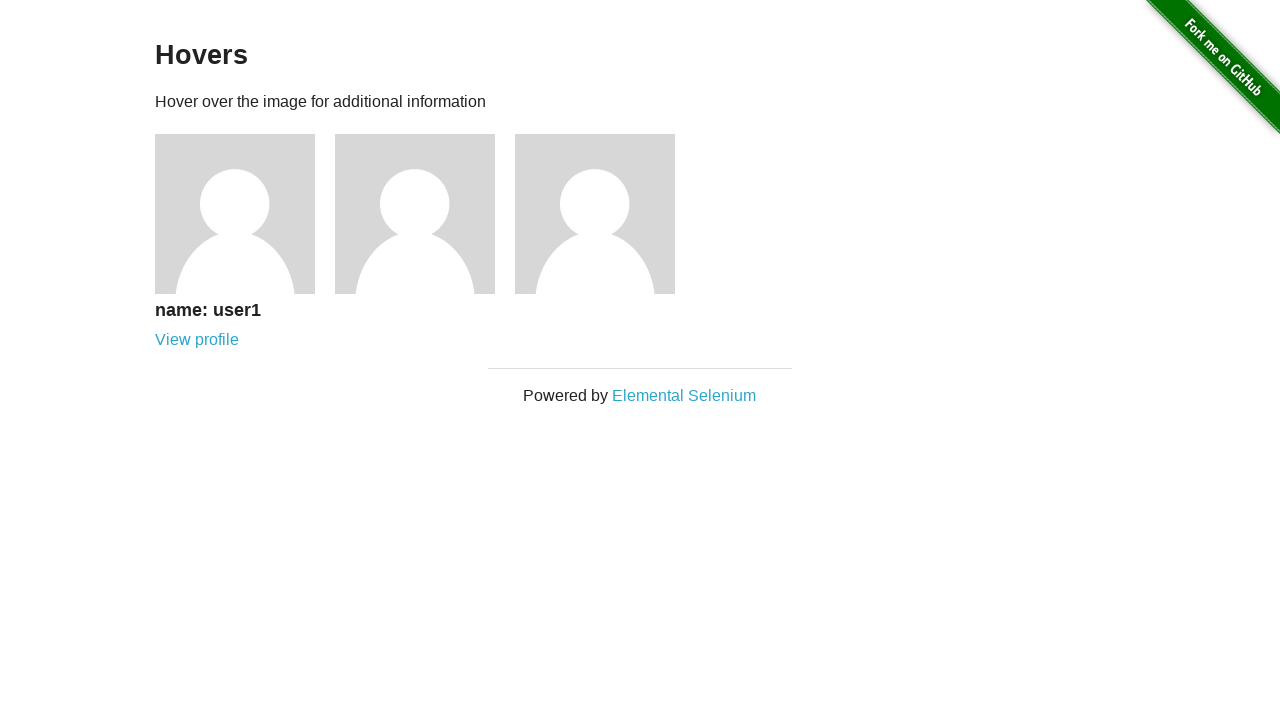

Verified that caption with user information is visible on hover
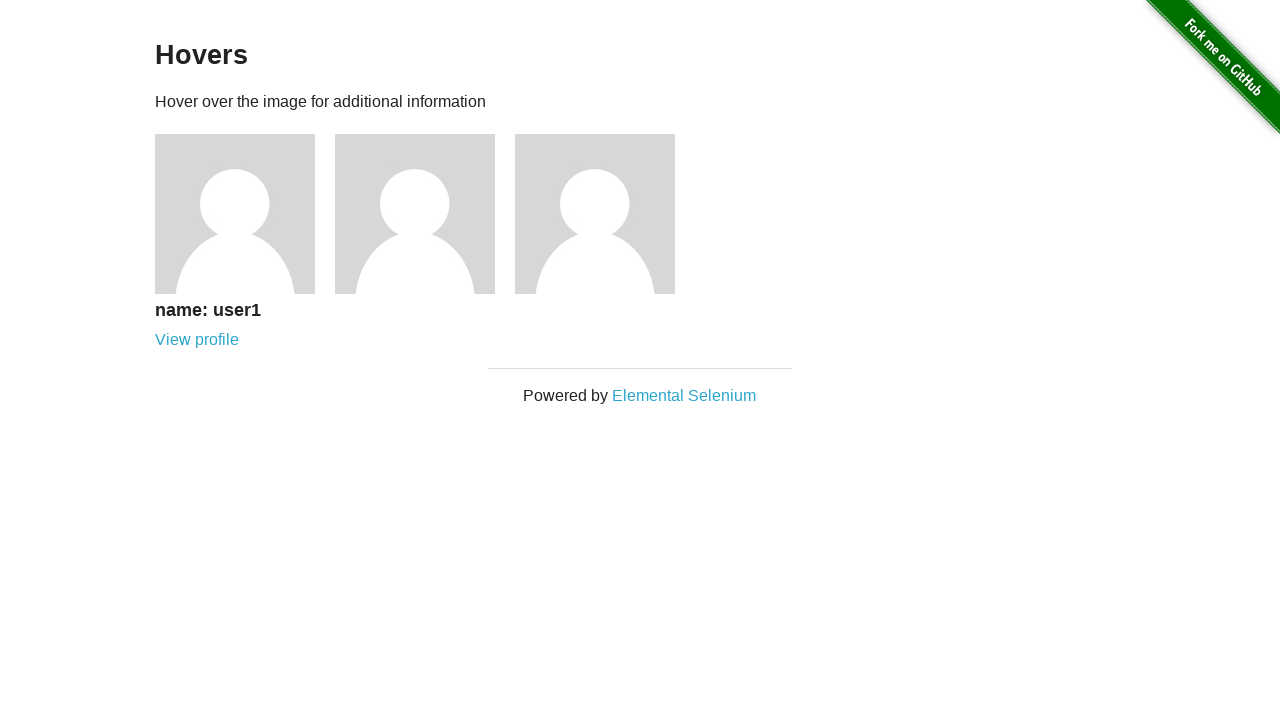

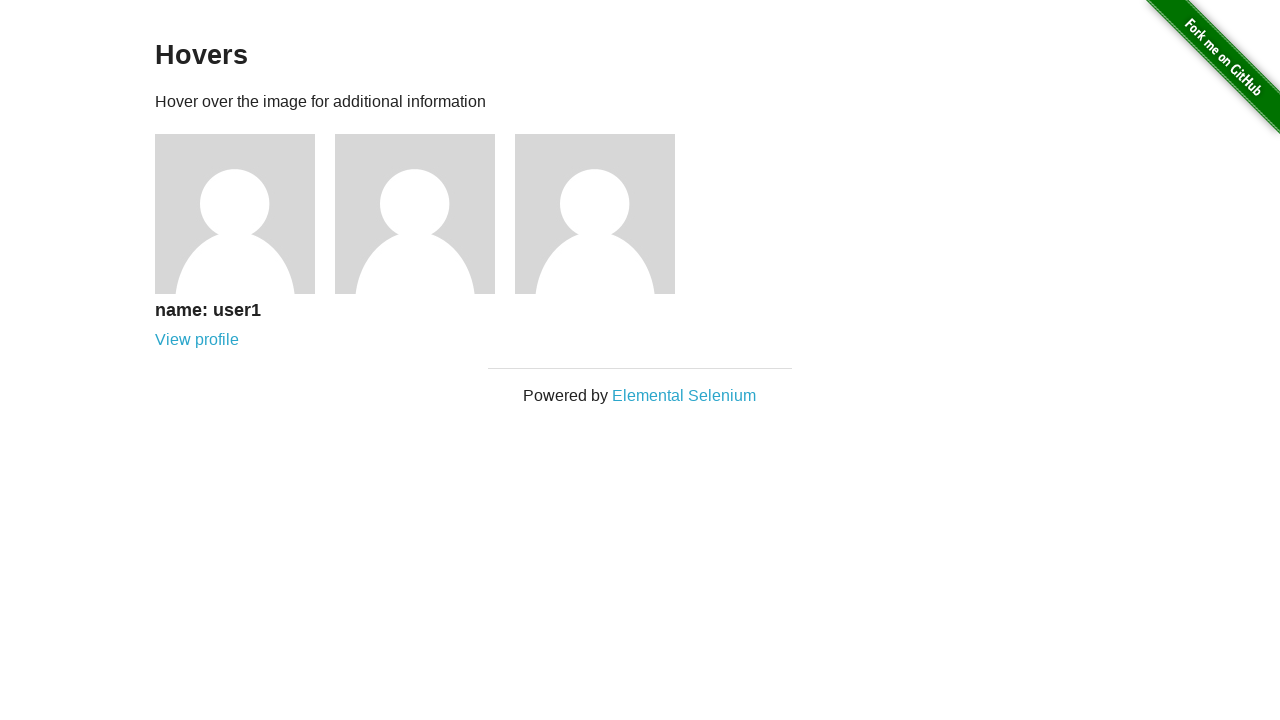